Tests a text box form by filling in user name, email, current address, and permanent address fields, then submitting the form

Starting URL: https://demoqa.com/text-box

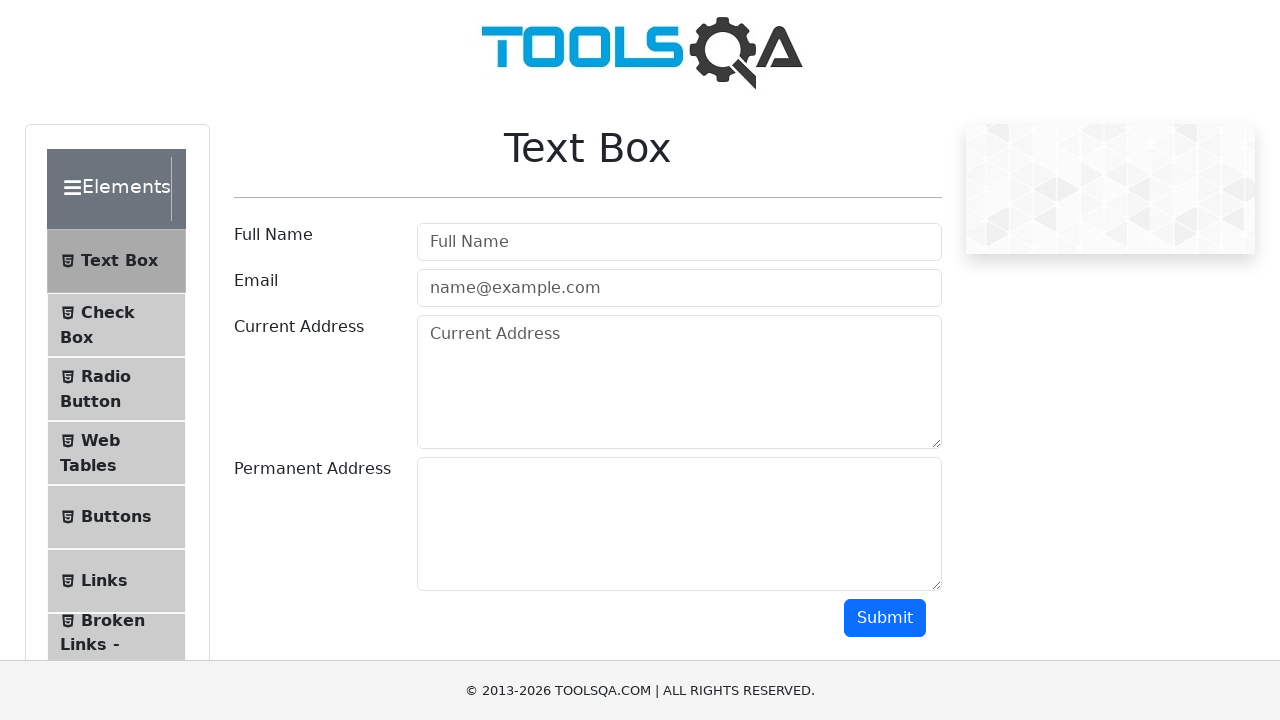

Filled user name field with 'Marcus Johnson' on #userName
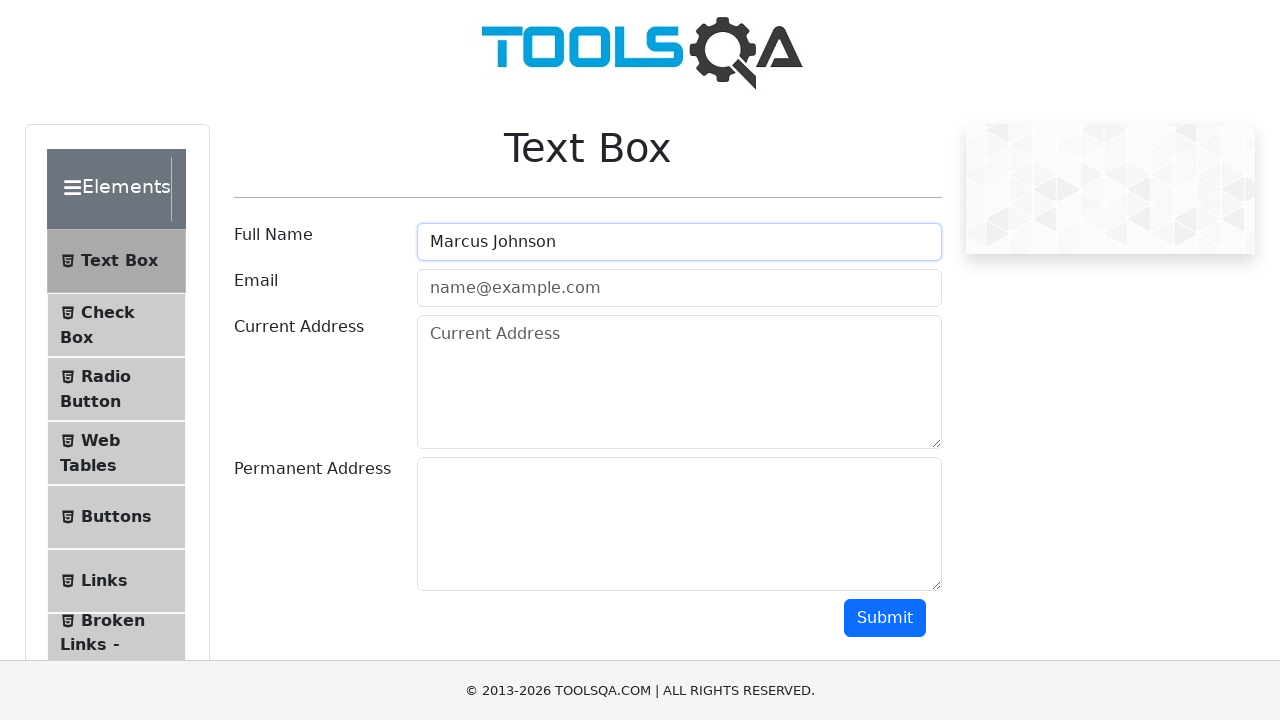

Filled email field with 'marcus.johnson@testmail.com' on #userEmail
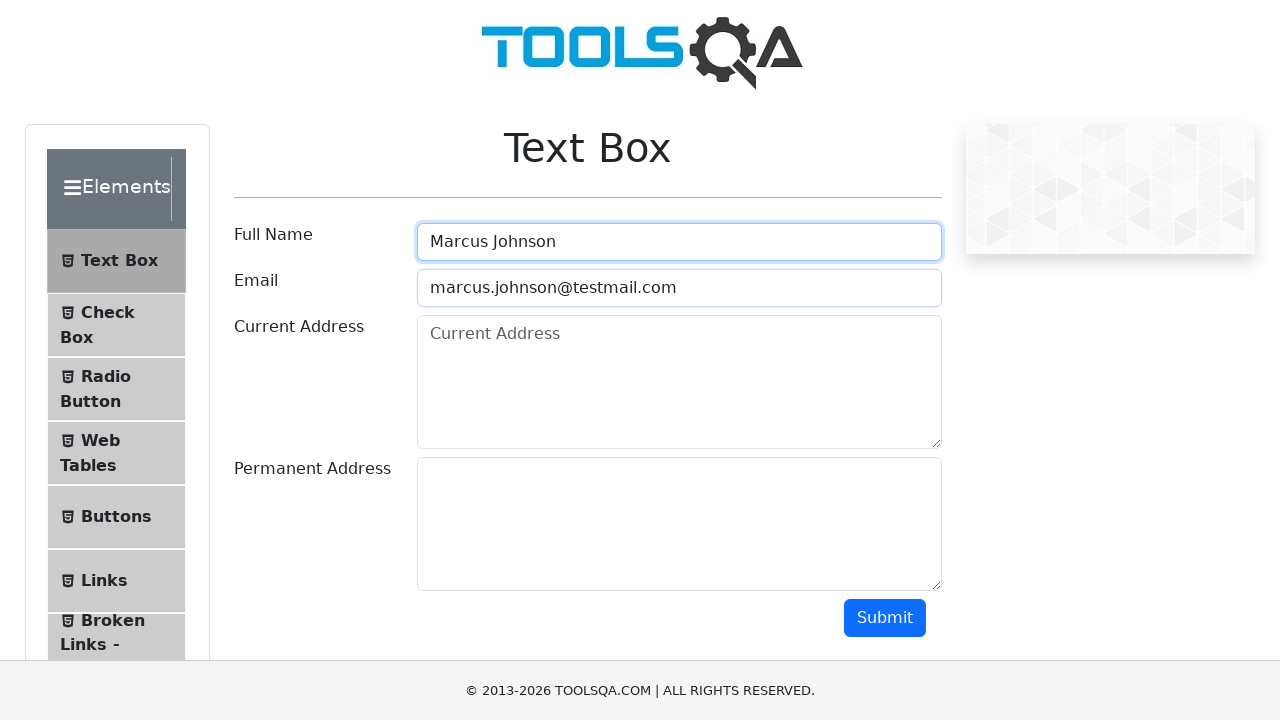

Filled current address field with '742 Evergreen Terrace, Springfield, IL 62701' on #currentAddress
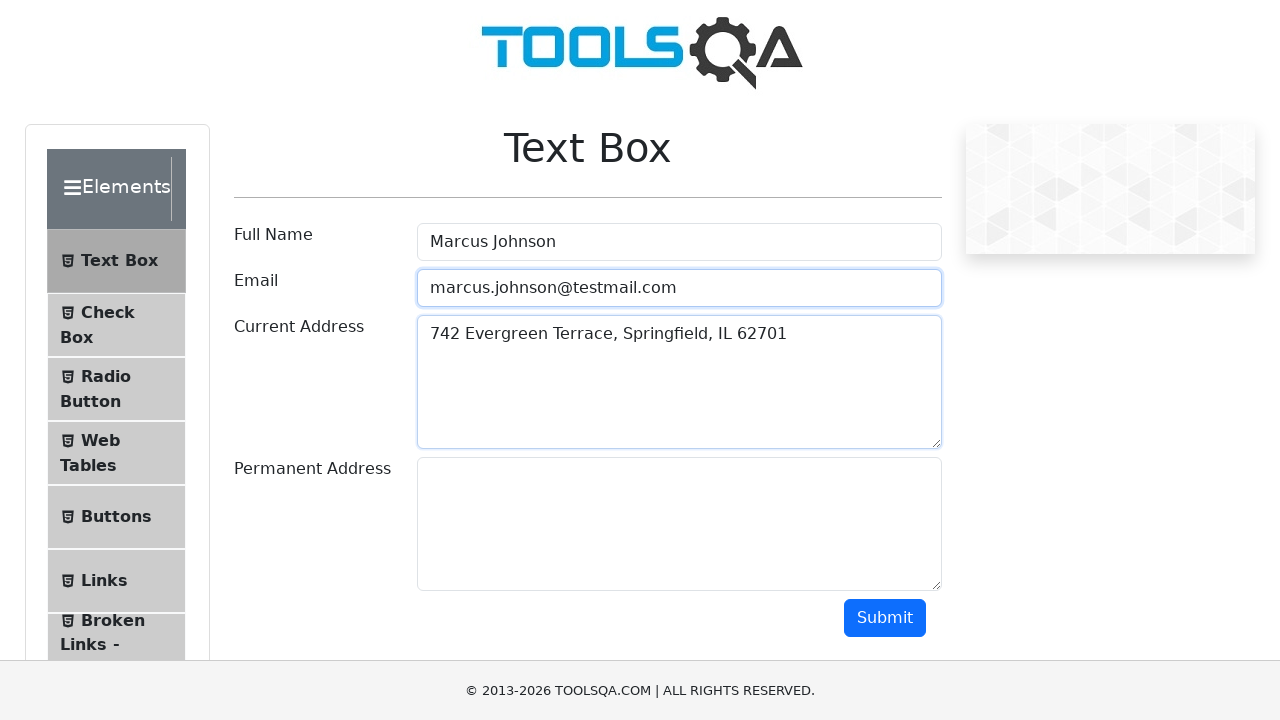

Filled permanent address field with '1234 Oak Street, Chicago, IL 60601' on #permanentAddress
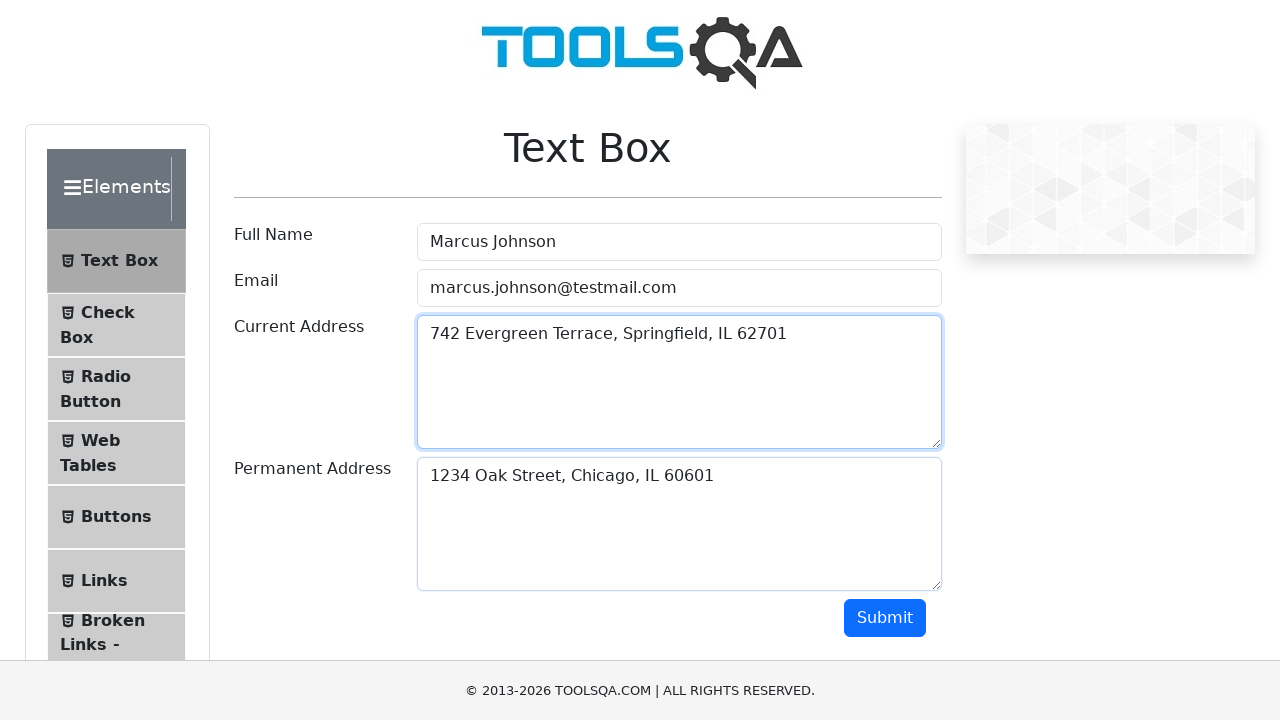

Clicked submit button to submit the form at (885, 618) on #submit
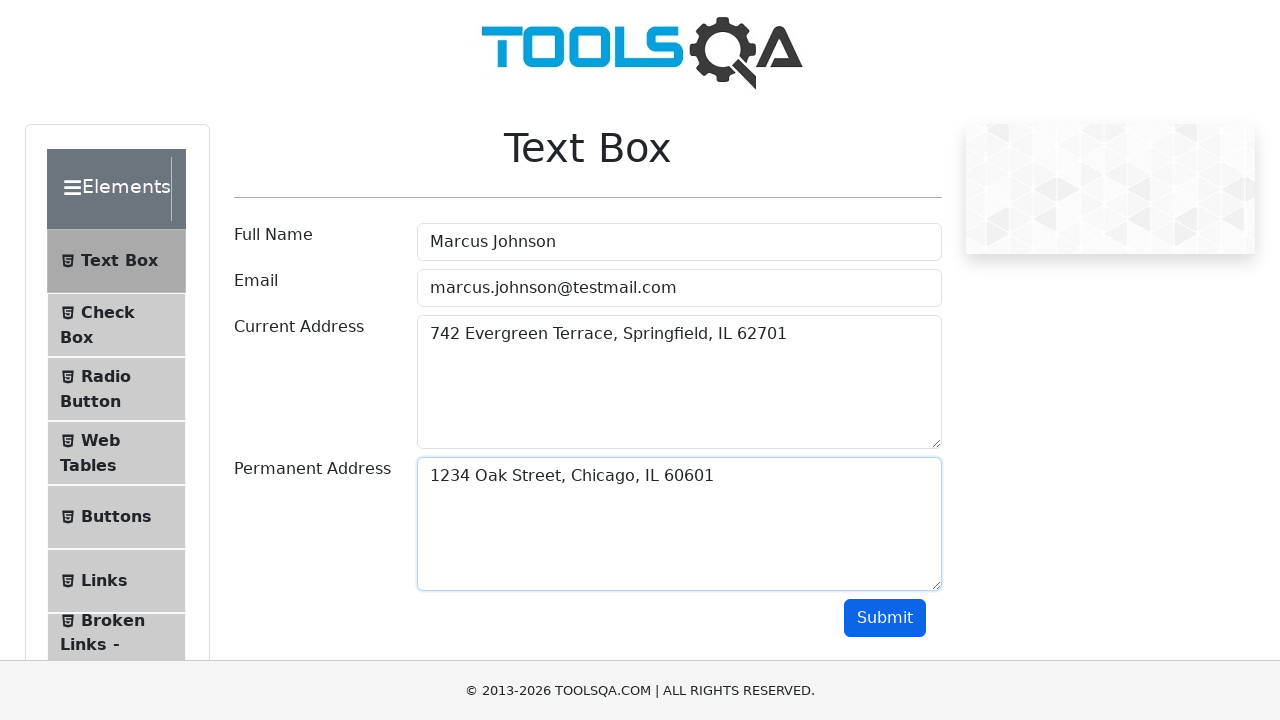

Form output appeared on the page
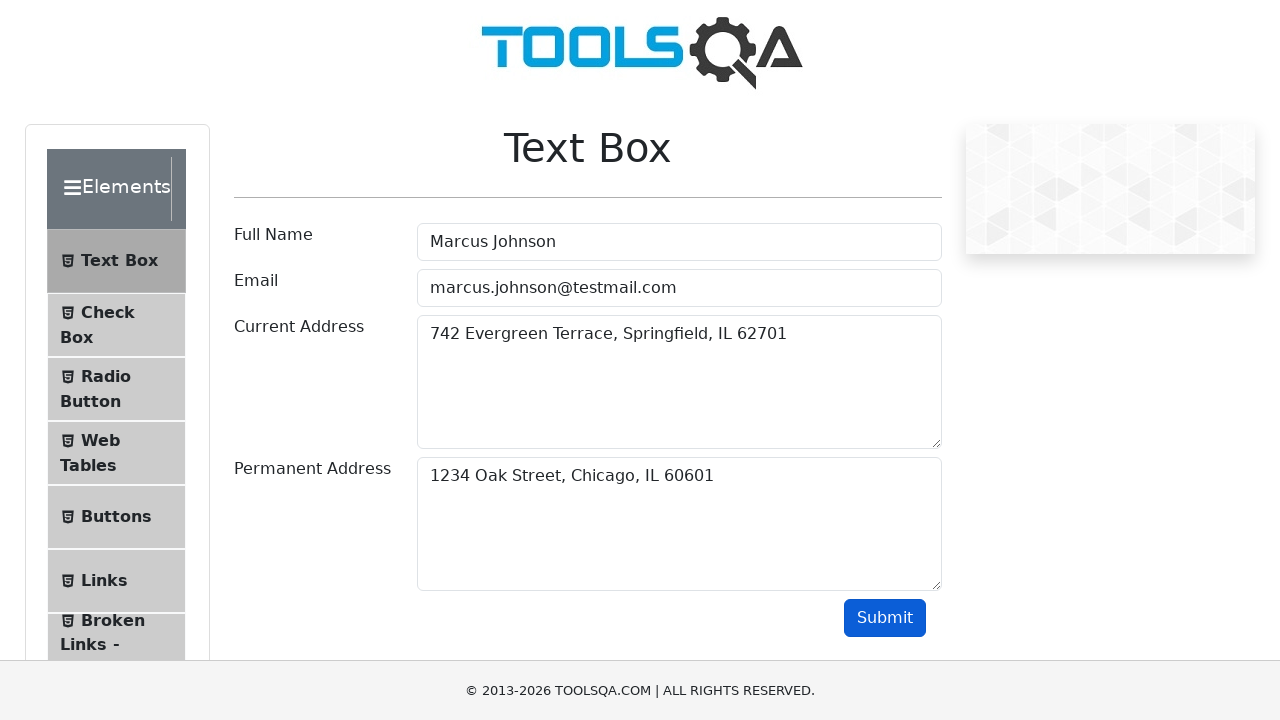

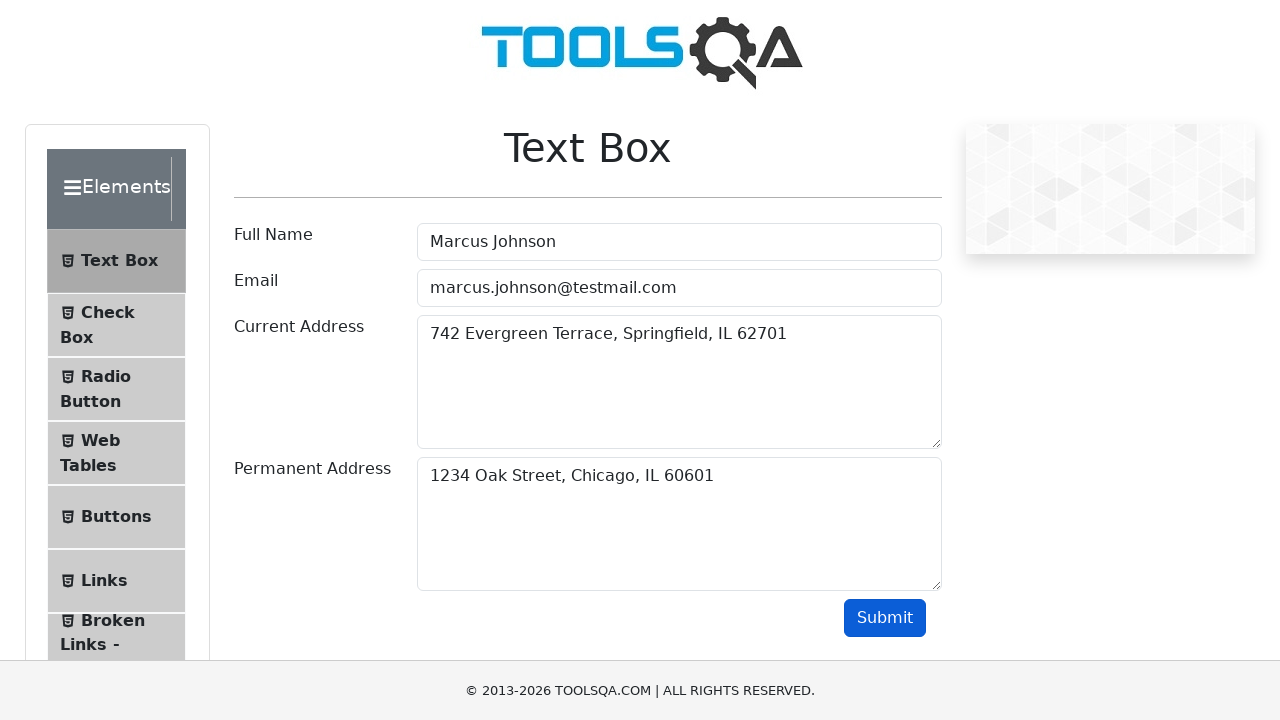